Tests text box form submission by filling in user name, email, current address, and permanent address fields, then verifying the output contains the submitted data.

Starting URL: https://demoqa.com/text-box

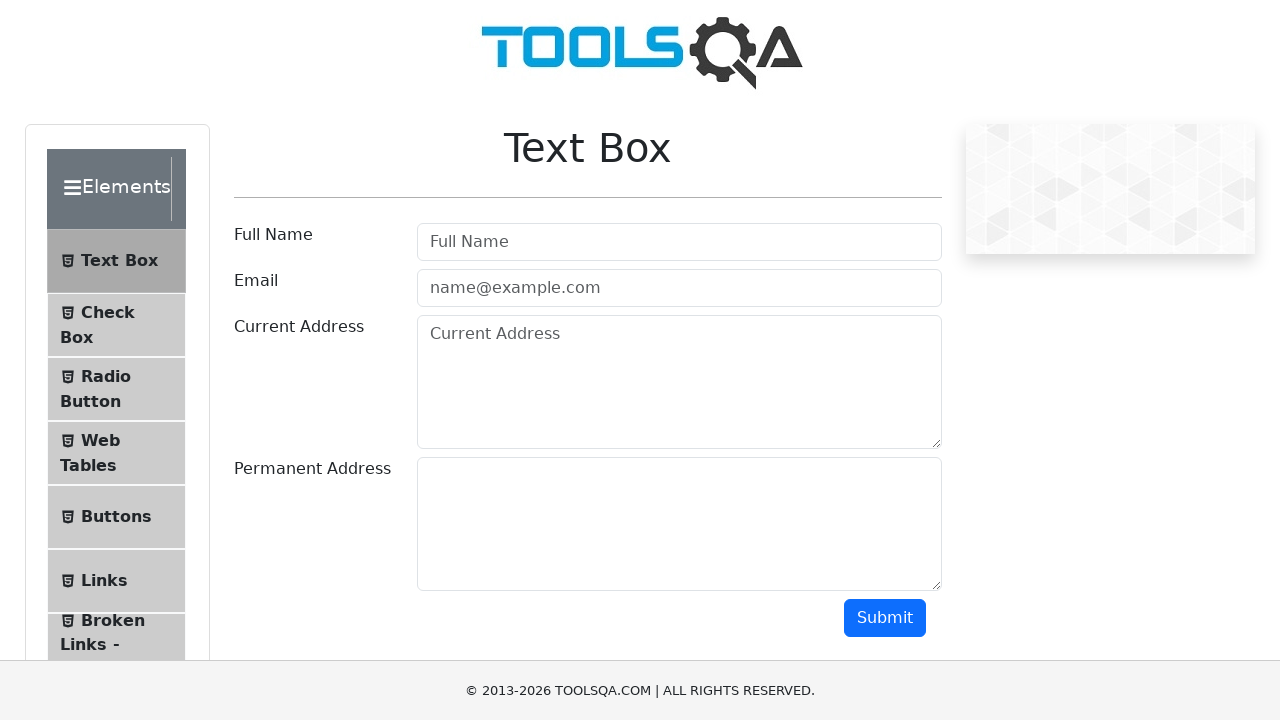

Filled user name field with 'John Doe' on #userName
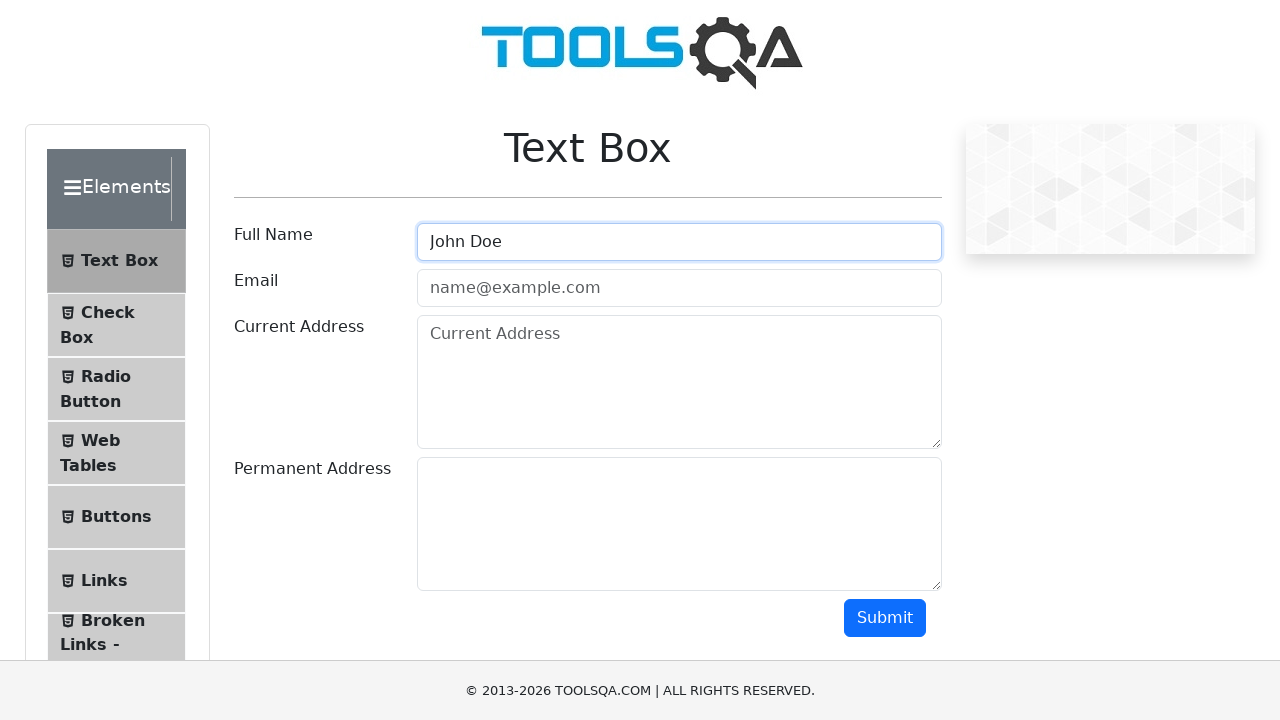

Filled email field with 'john@example.com' on #userEmail
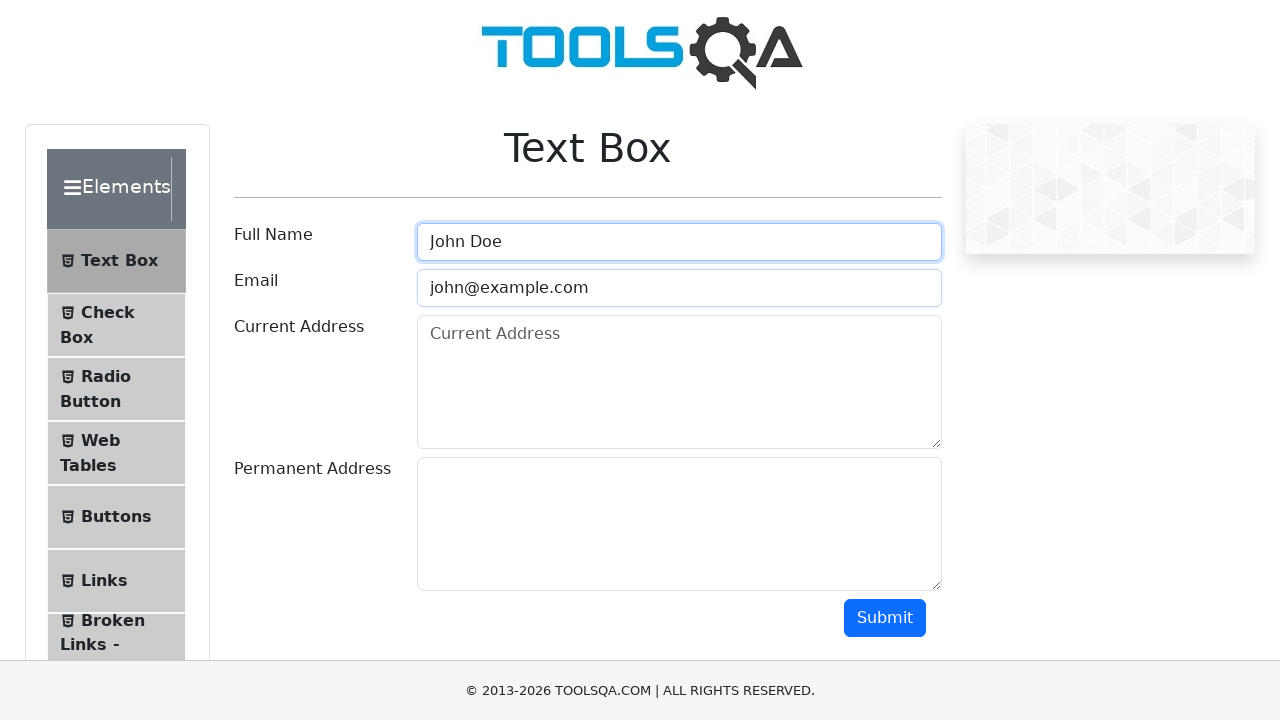

Filled current address field with '123 Main St' on #currentAddress
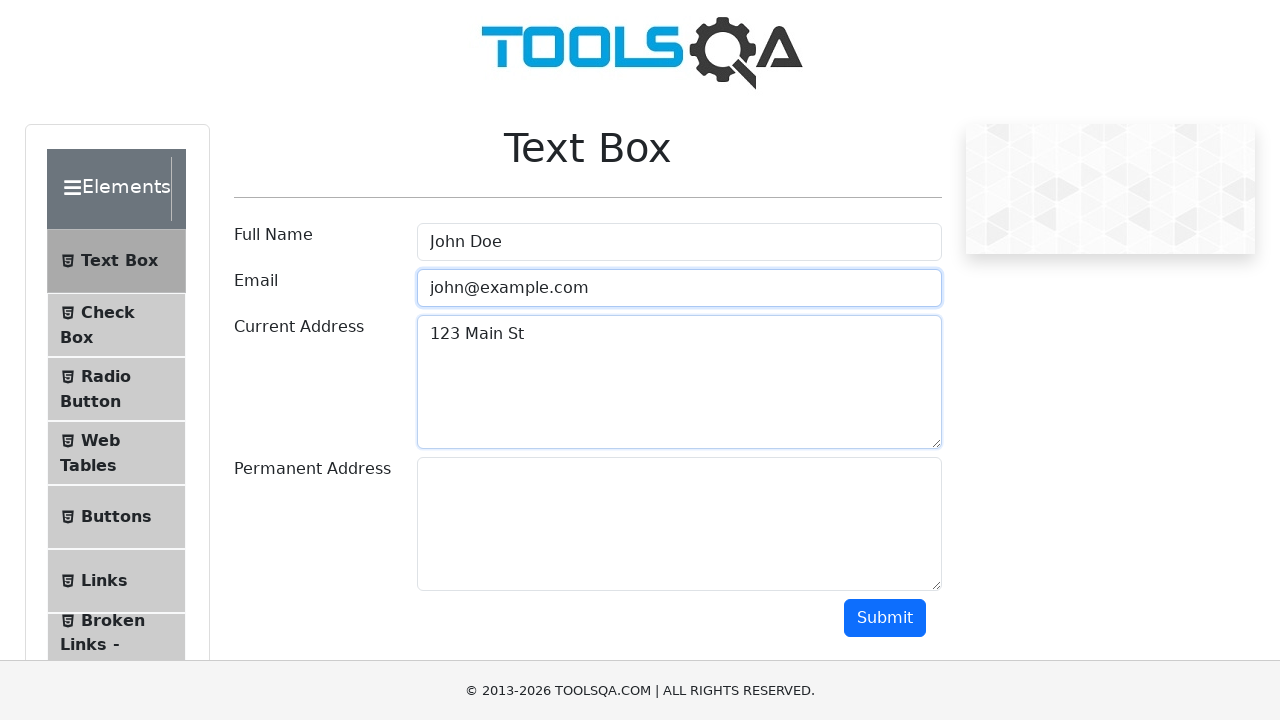

Filled permanent address field with '456 Elm St' on #permanentAddress
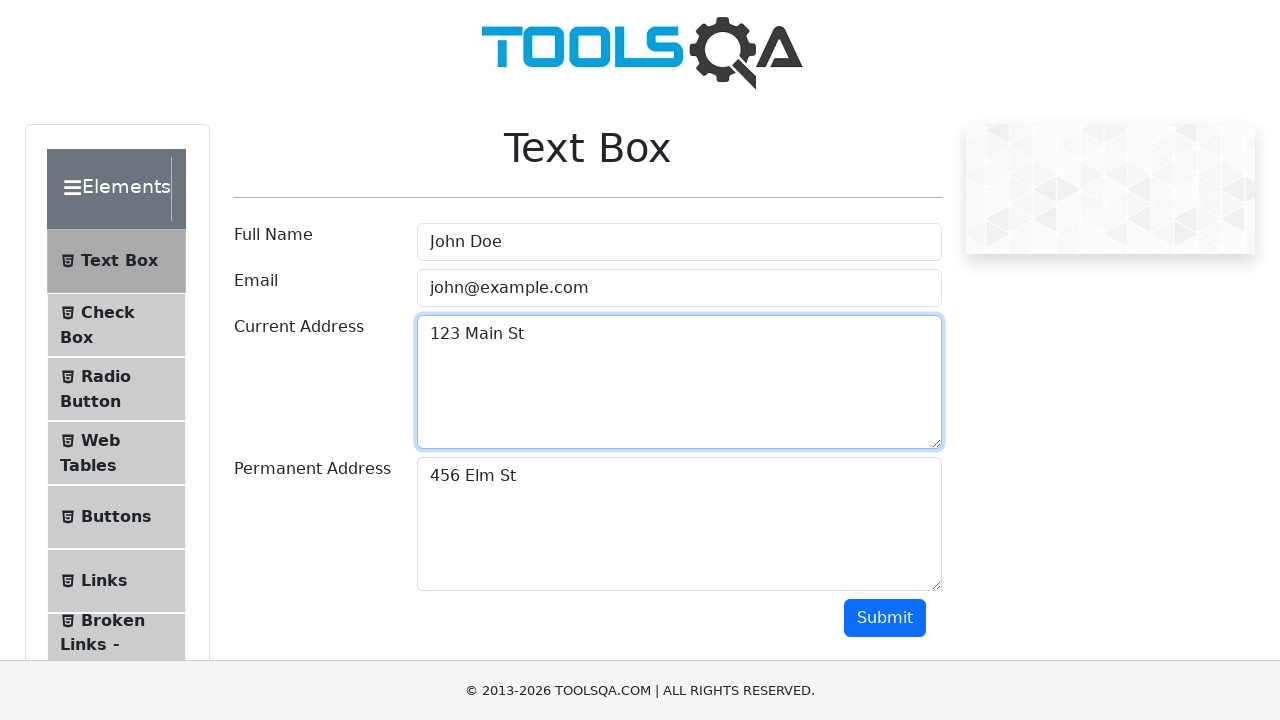

Clicked the submit button to submit form at (885, 618) on #submit
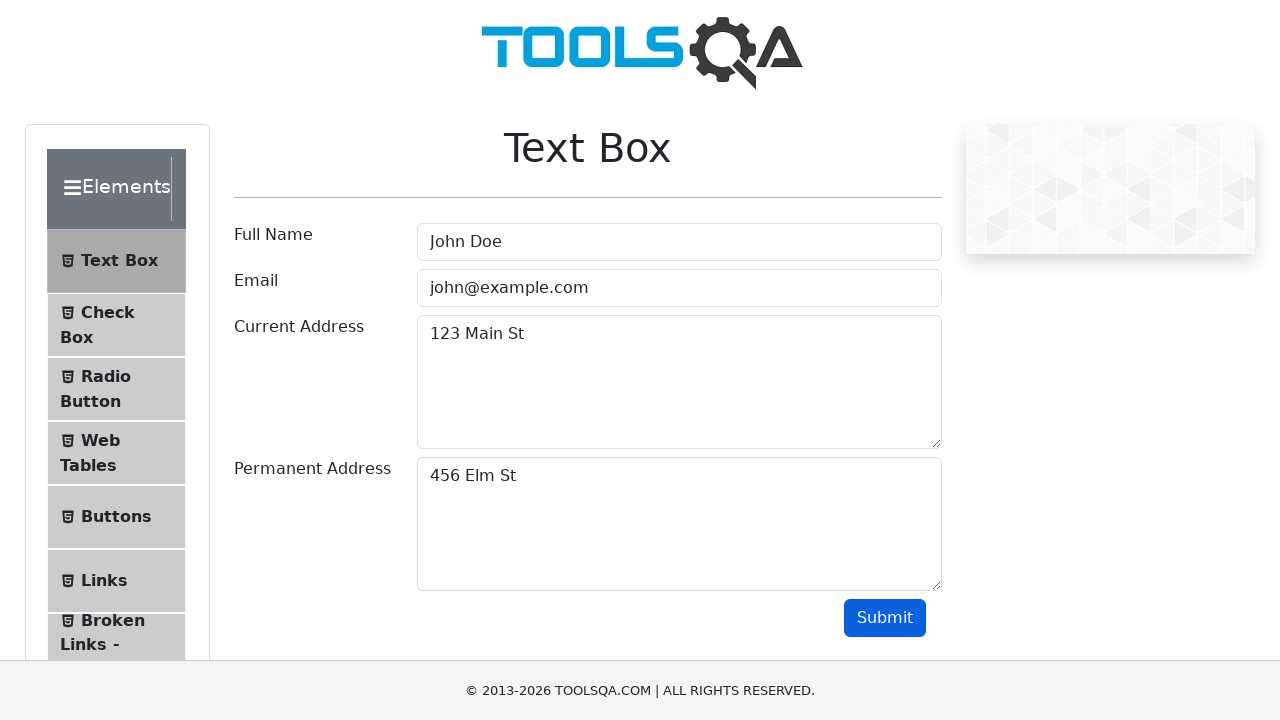

Output section appeared after form submission
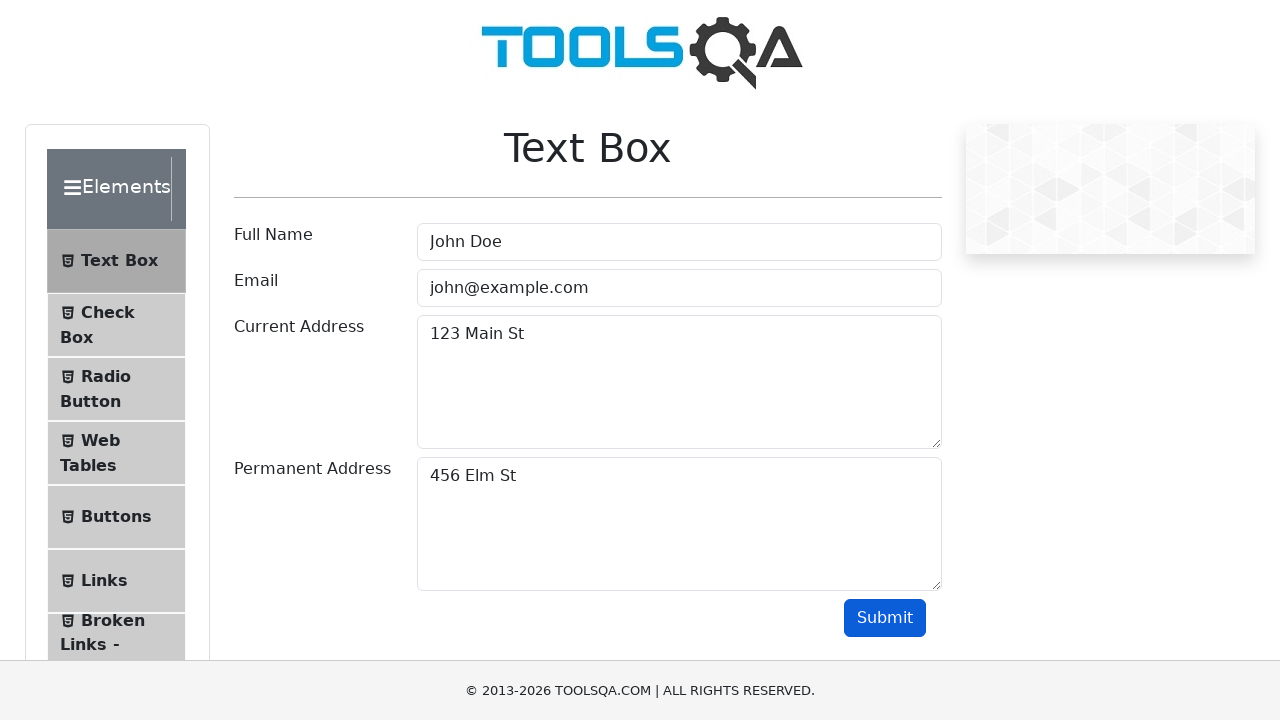

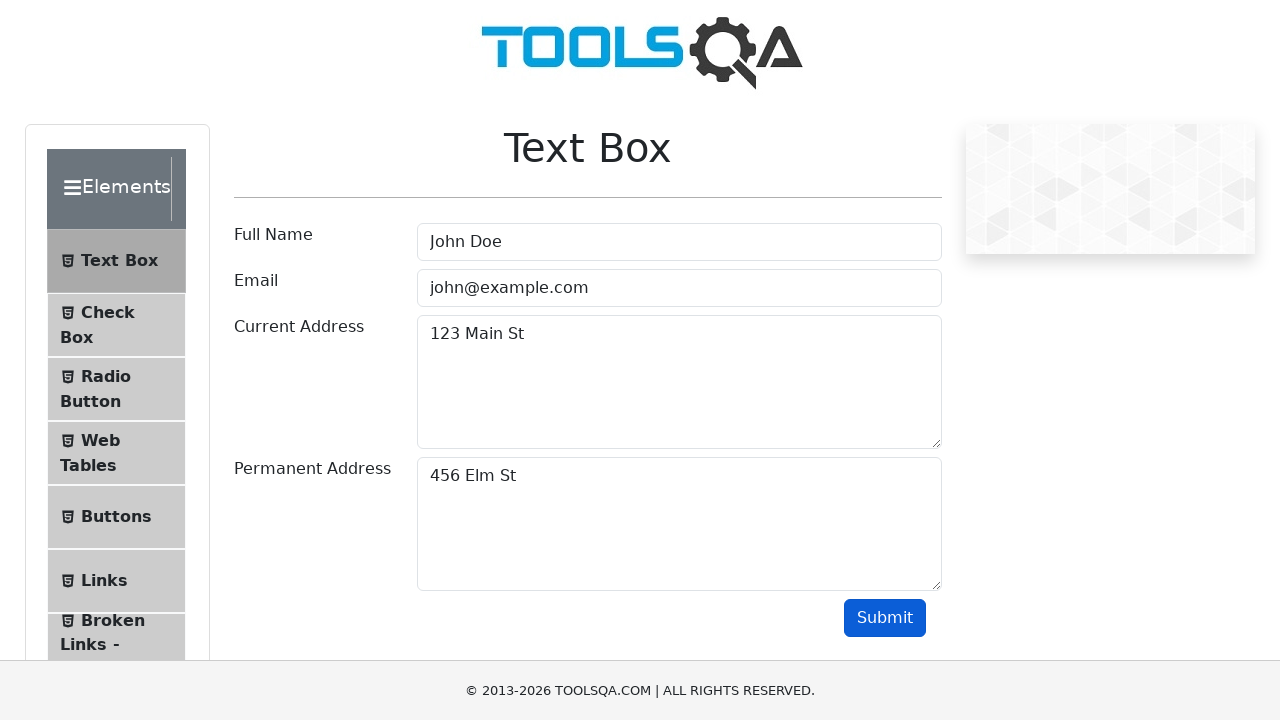